Tests e-commerce functionality by adding specific items to cart, proceeding to checkout, and applying a promo code

Starting URL: https://rahulshettyacademy.com/seleniumPractise/

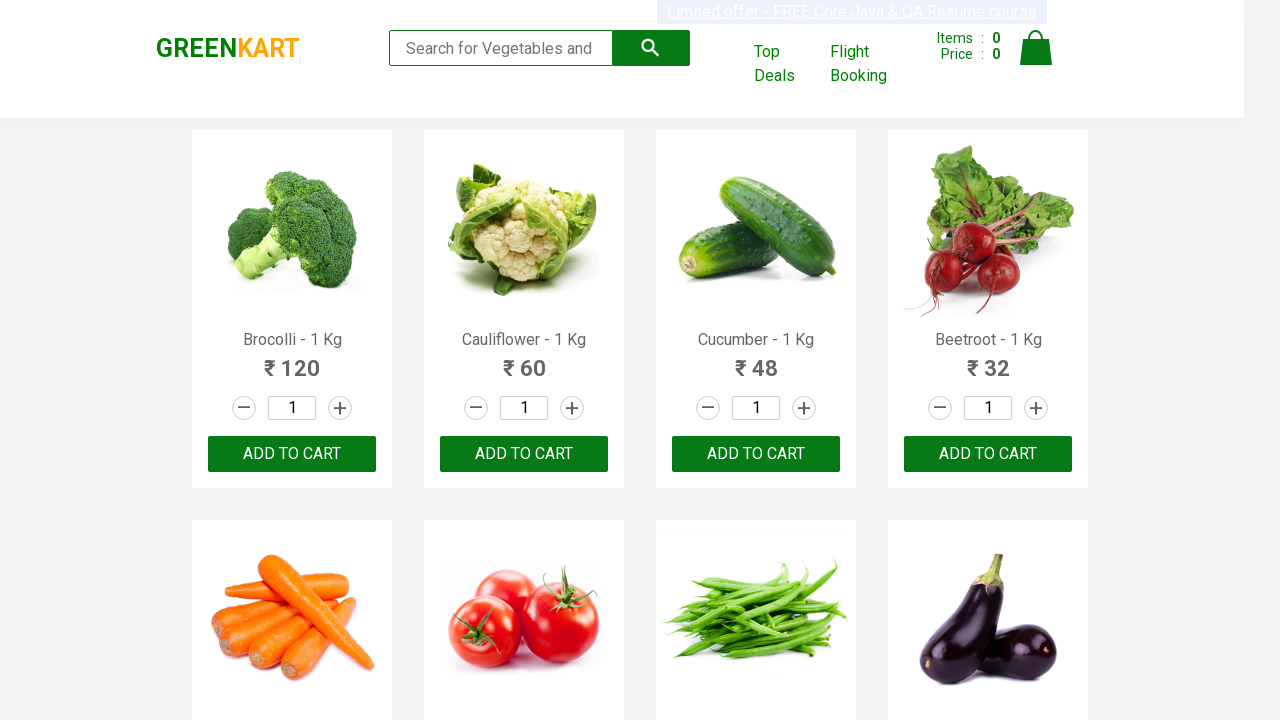

Waited for product names to load
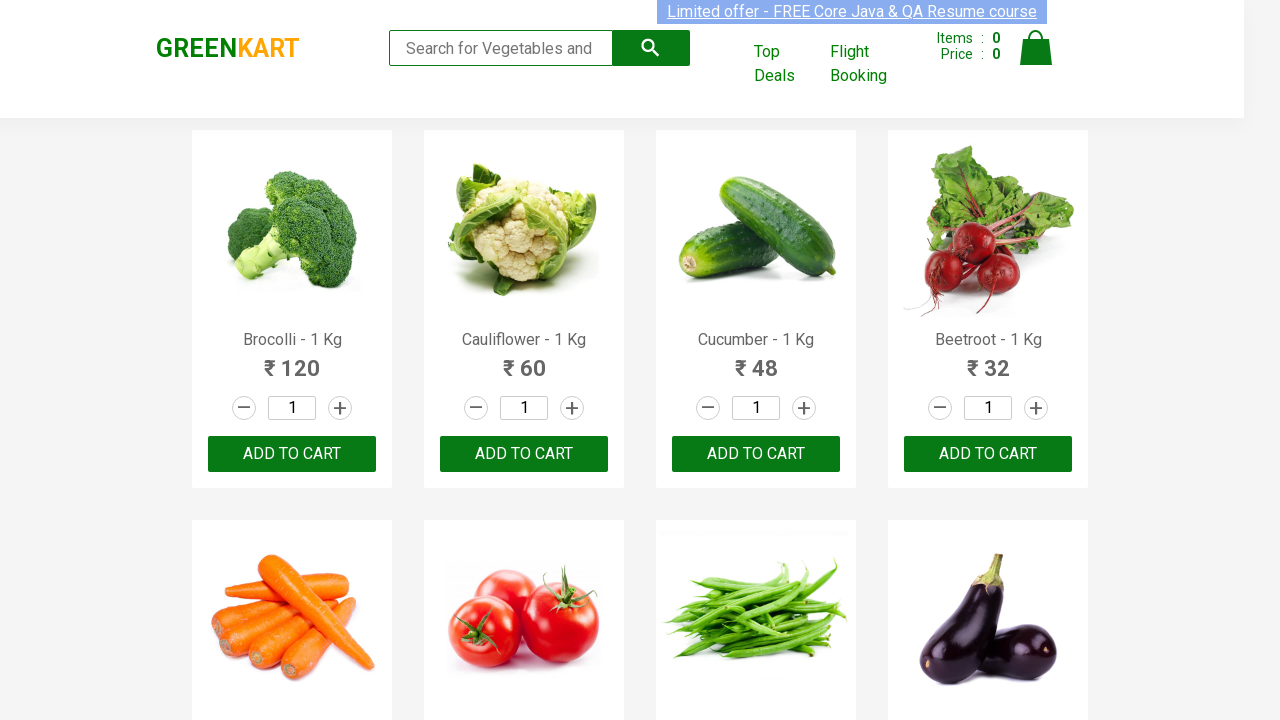

Retrieved all product elements from page
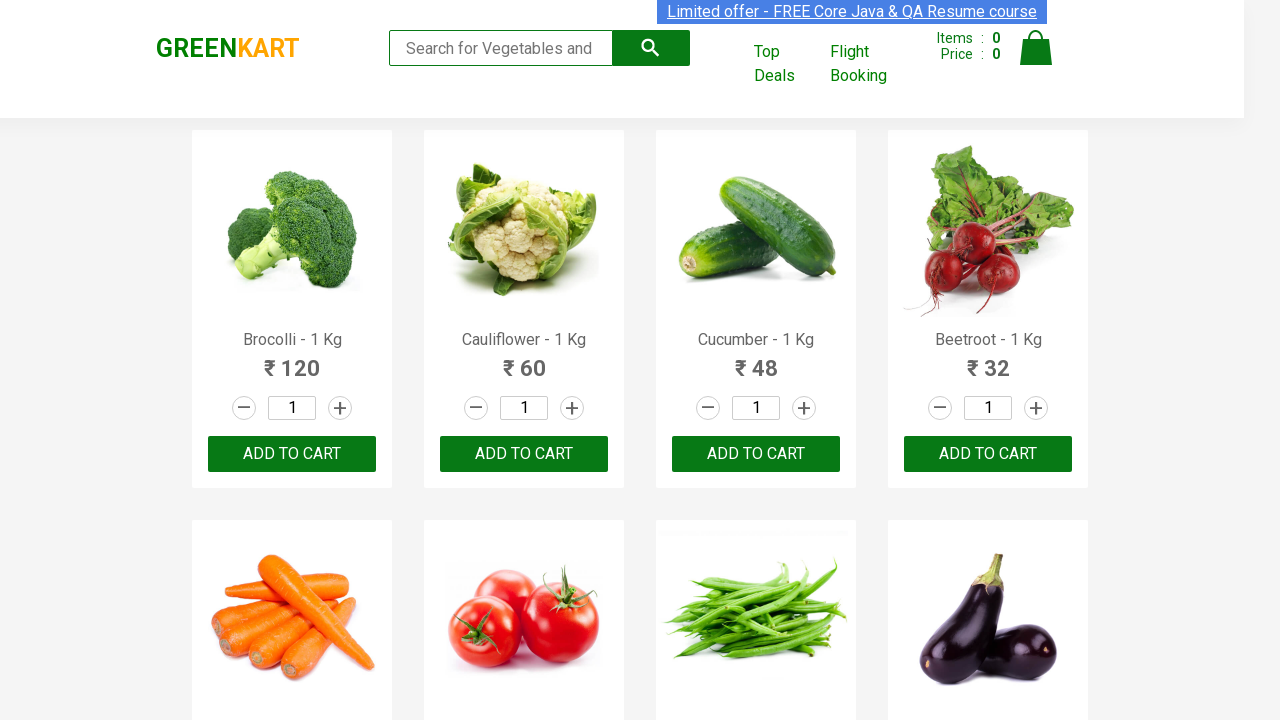

Added 'Brocolli' to cart at (292, 454) on xpath=//div[@class='product-action']/button >> nth=0
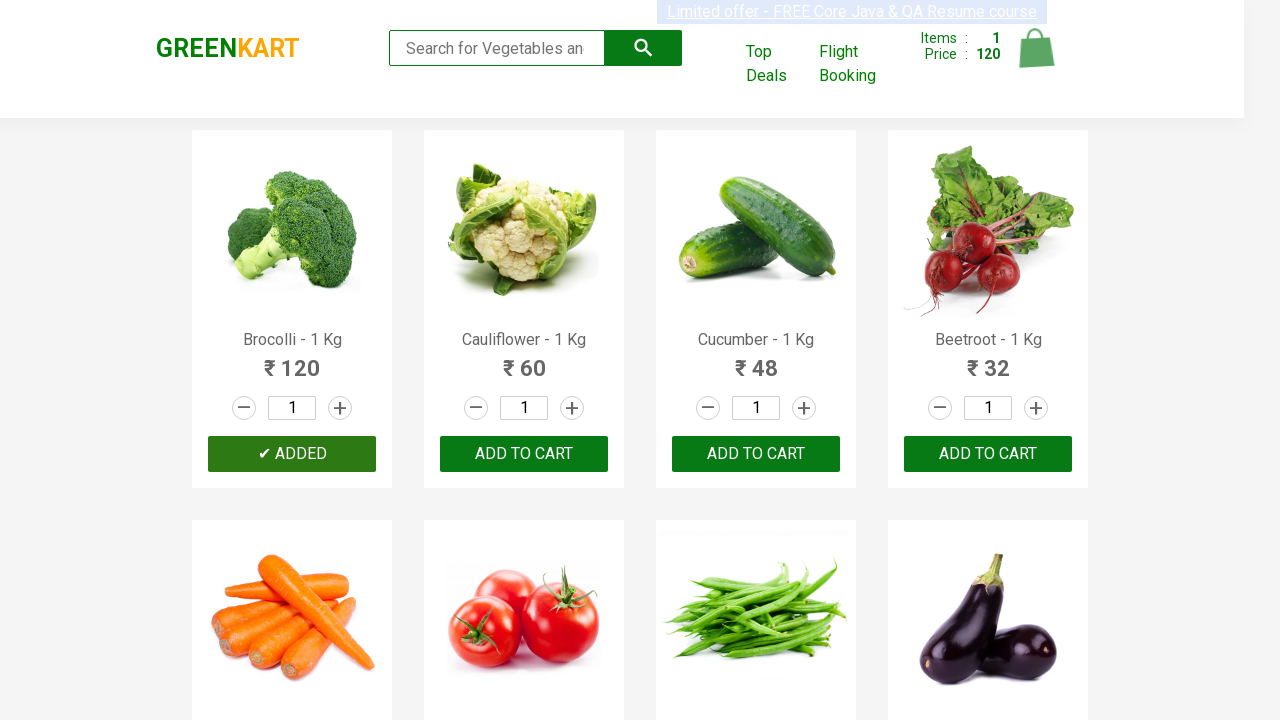

Added 'Cucumber' to cart at (756, 454) on xpath=//div[@class='product-action']/button >> nth=2
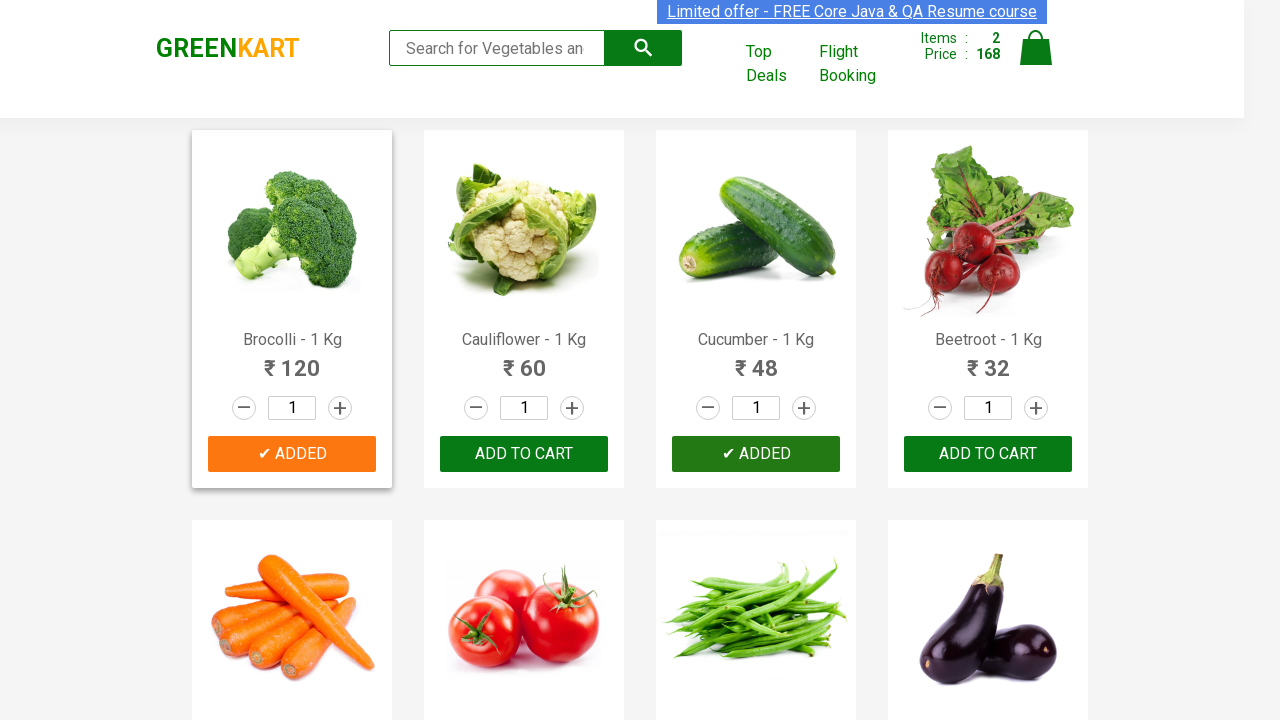

Added 'Beetroot' to cart at (988, 454) on xpath=//div[@class='product-action']/button >> nth=3
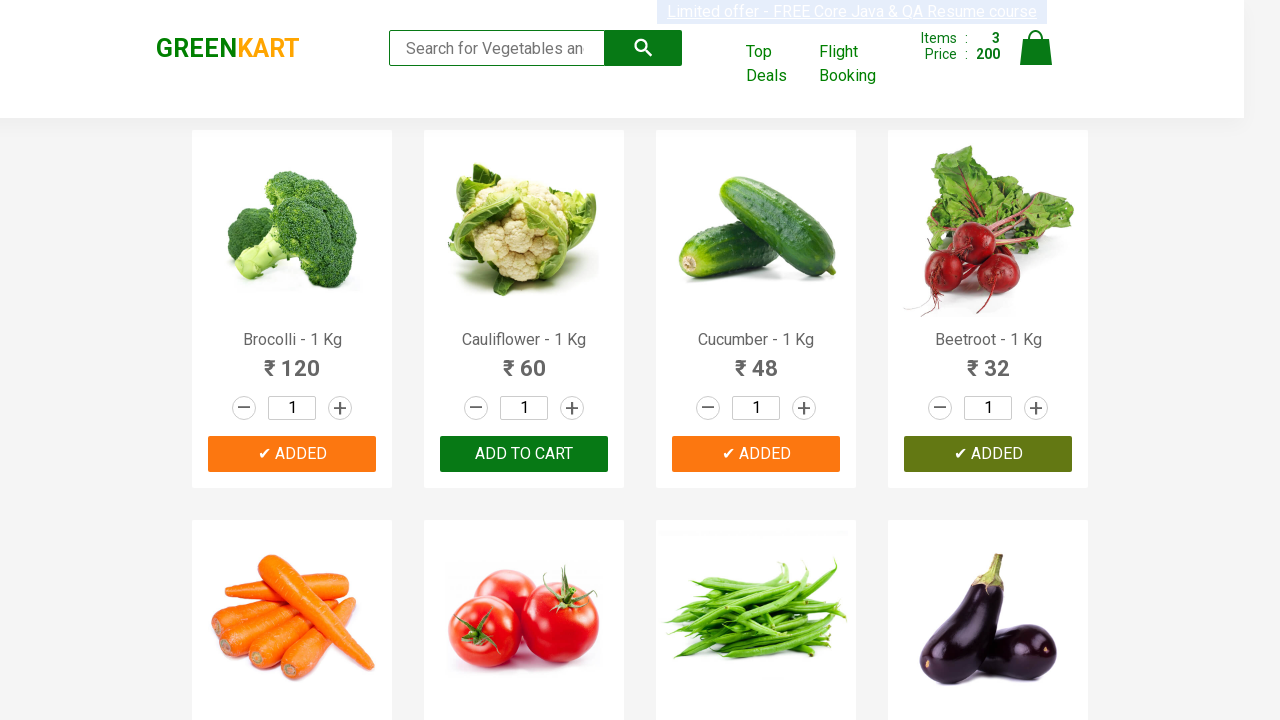

Clicked on cart icon to view cart at (1036, 48) on img[alt='Cart']
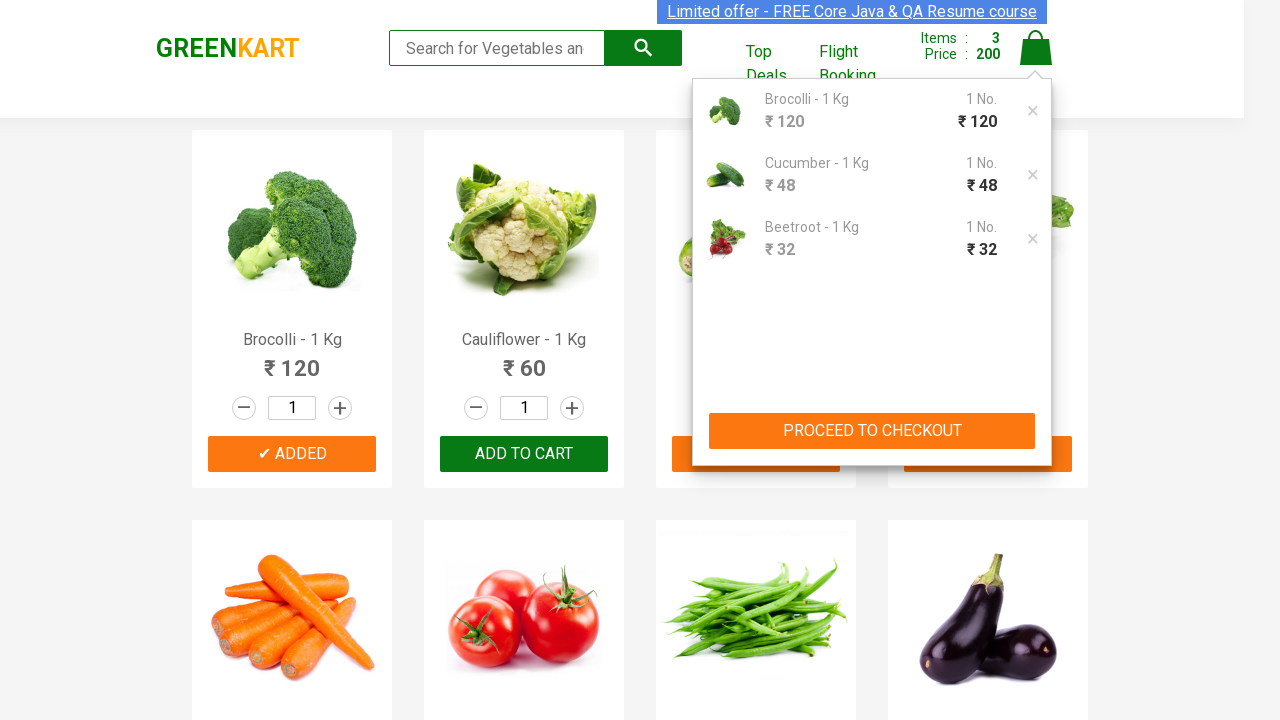

Clicked 'PROCEED TO CHECKOUT' button at (872, 431) on xpath=//button[contains(text(),'PROCEED TO CHECKOUT')]
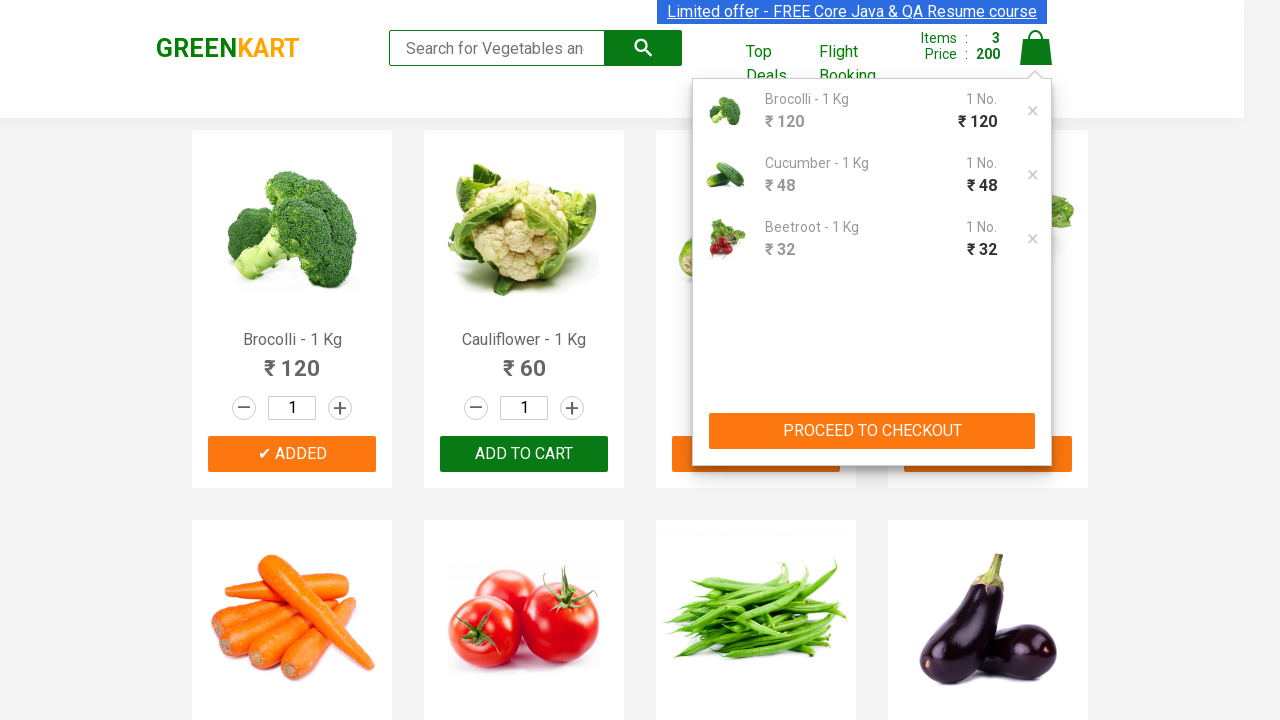

Checkout form loaded with promo code input field
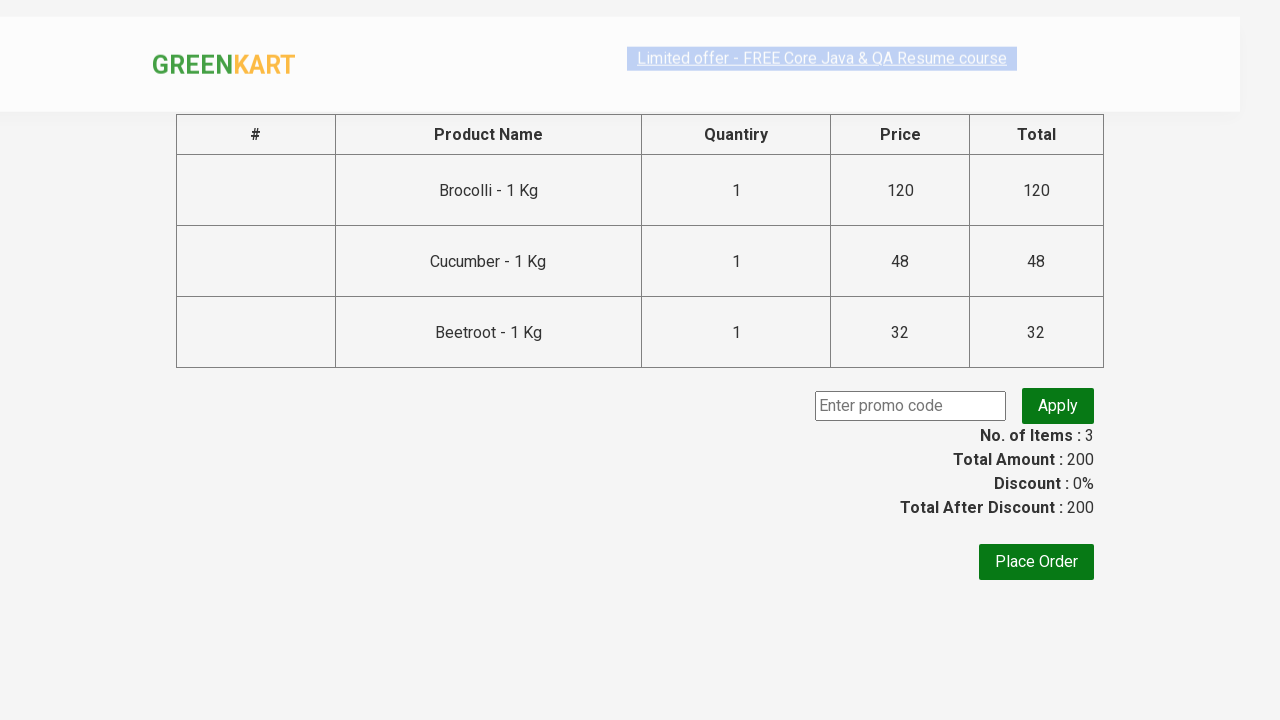

Entered promo code 'rahulshettyacademy' on //input[@type='text']
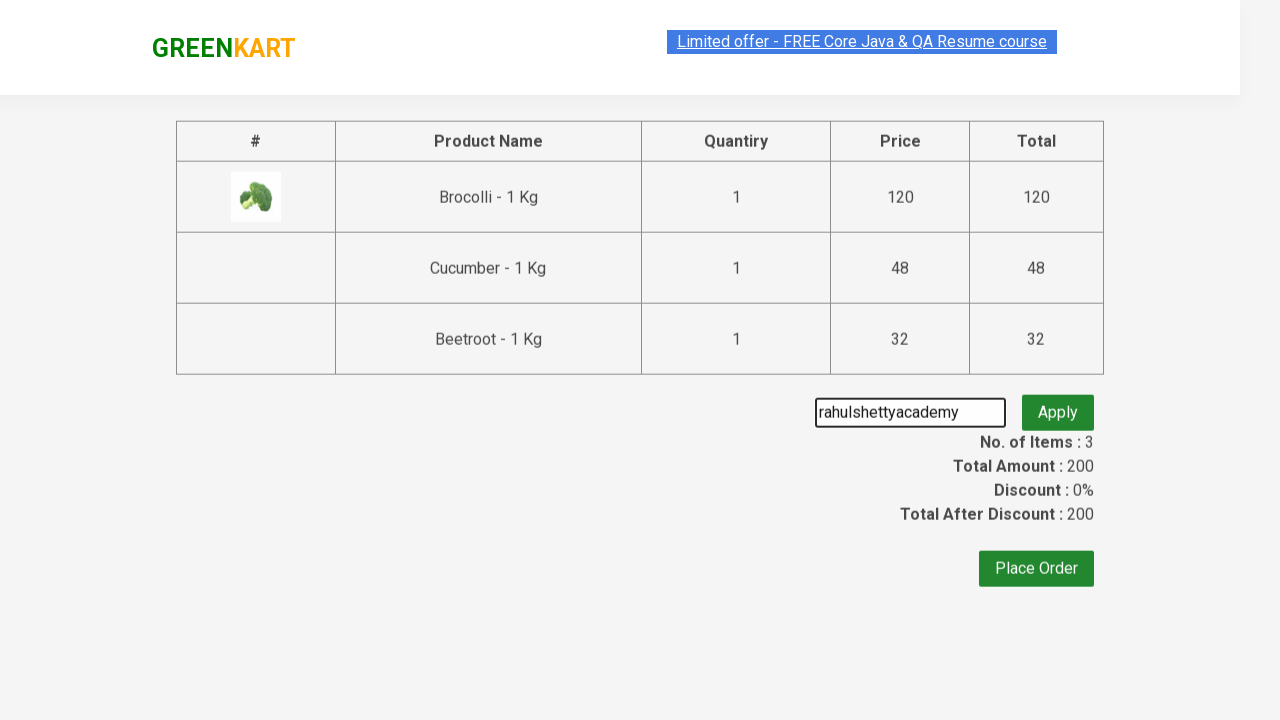

Clicked 'Apply' button to apply promo code at (1058, 406) on xpath=//button[@class='promoBtn']
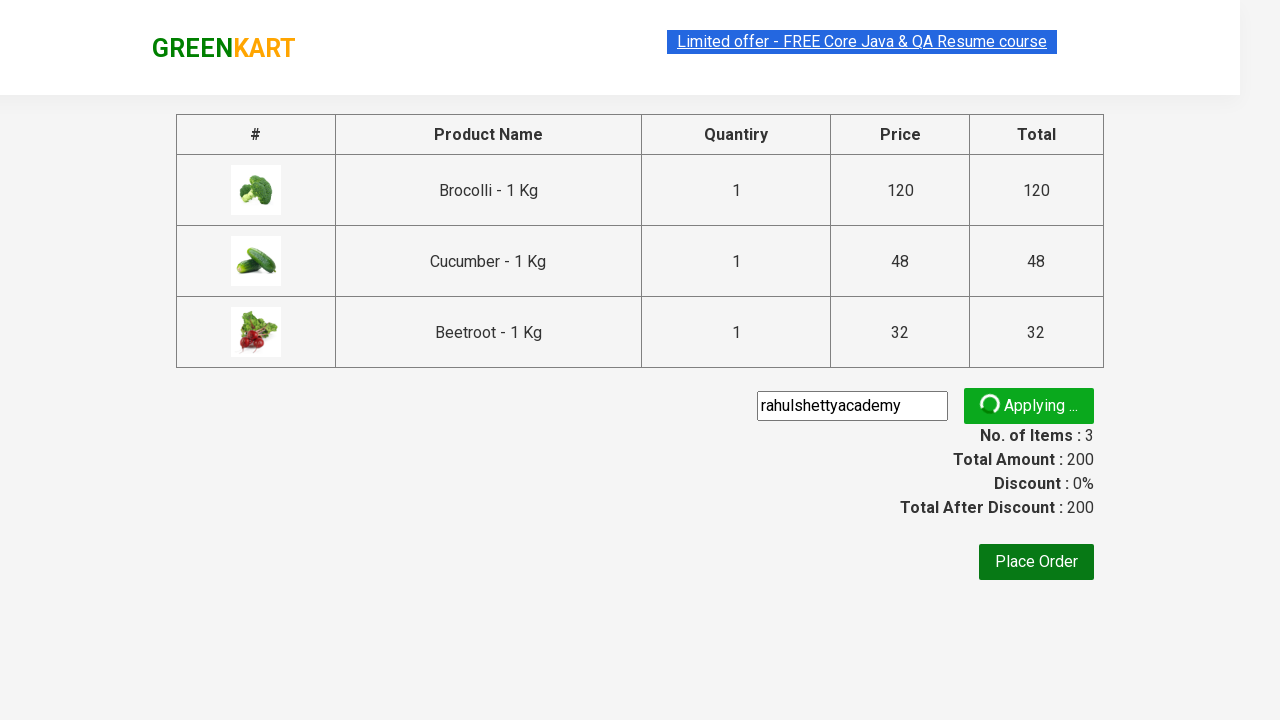

Promo code successfully applied and confirmation appeared
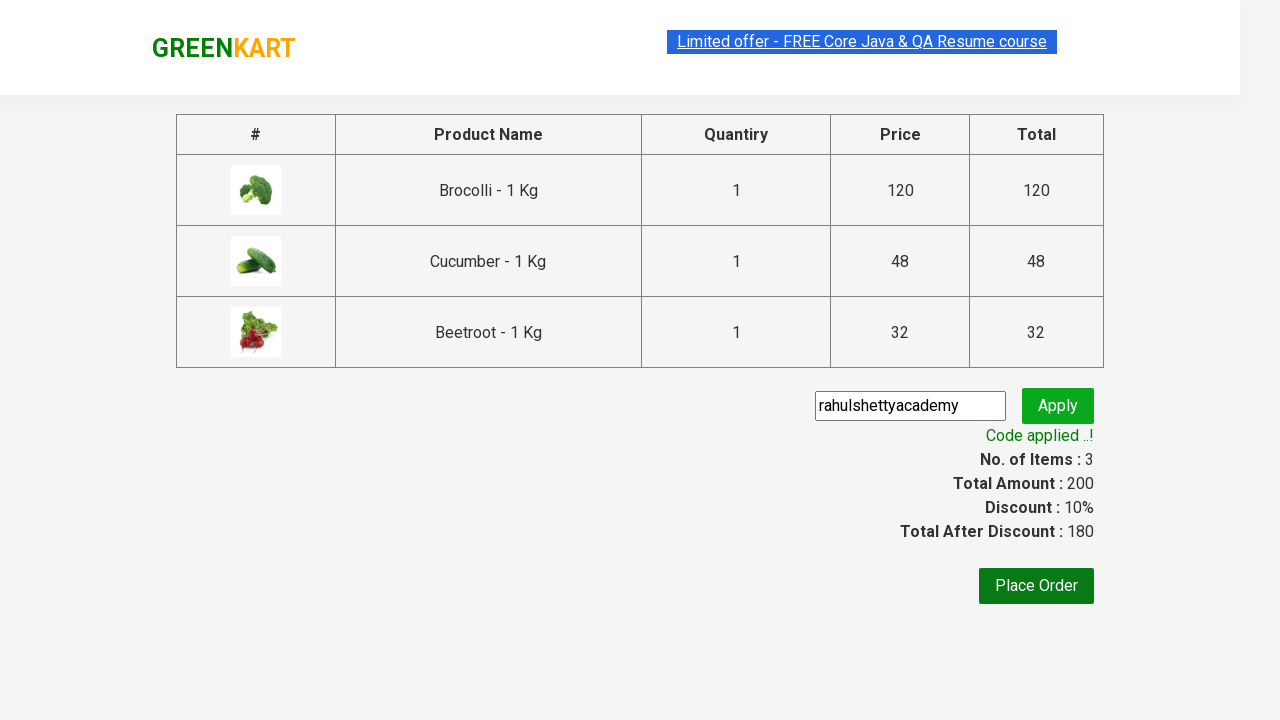

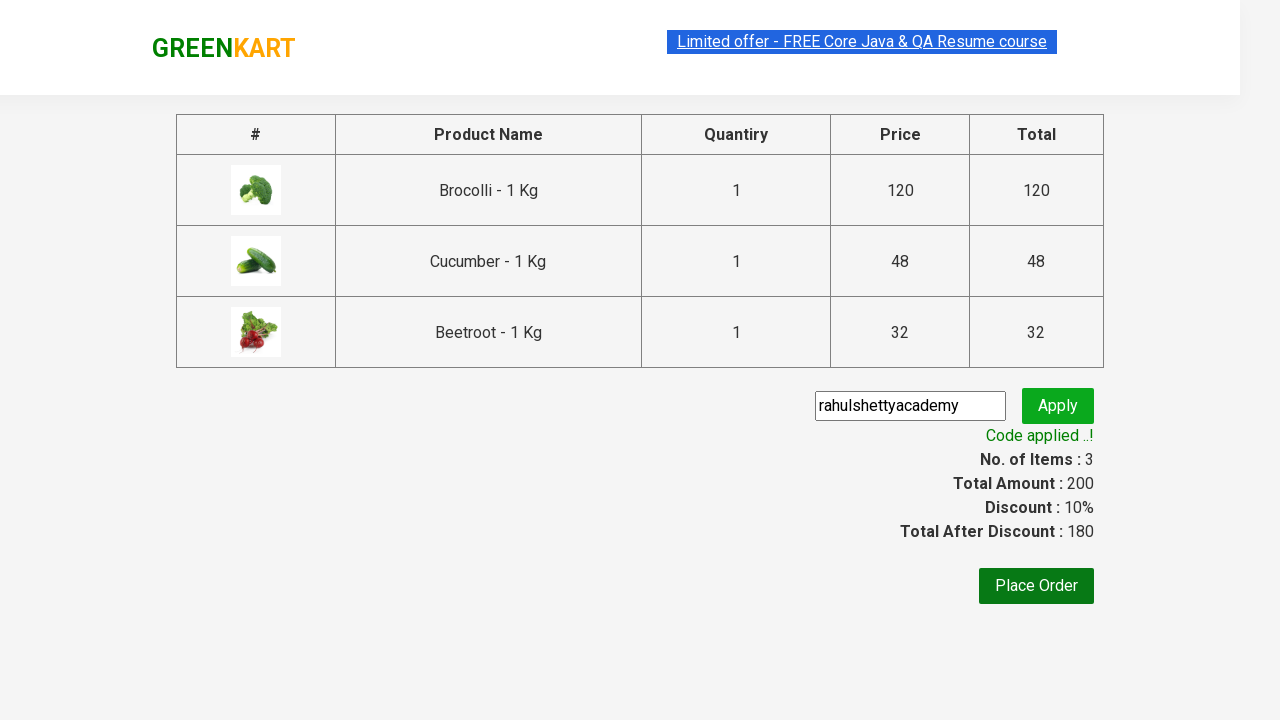